Tests firstName field validation with mixed case, spaces, and numbers at 49 characters

Starting URL: https://buggy.justtestit.org/register

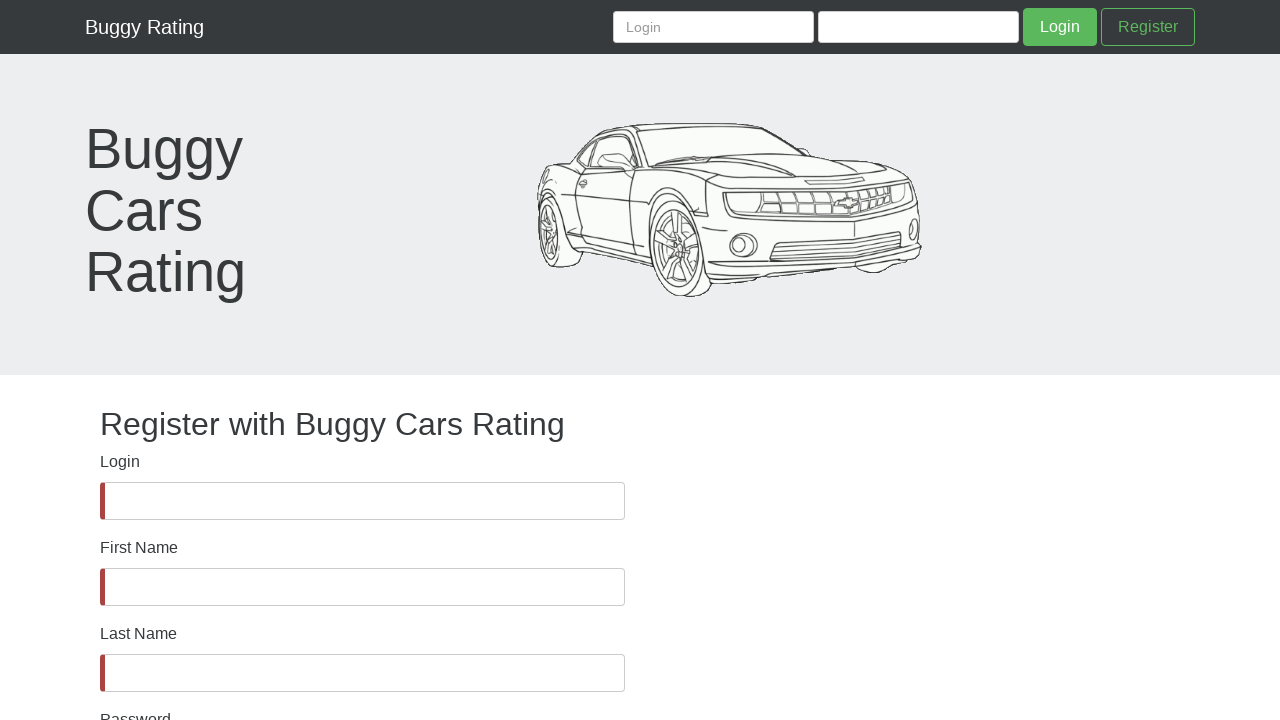

Waited for firstName field to be visible
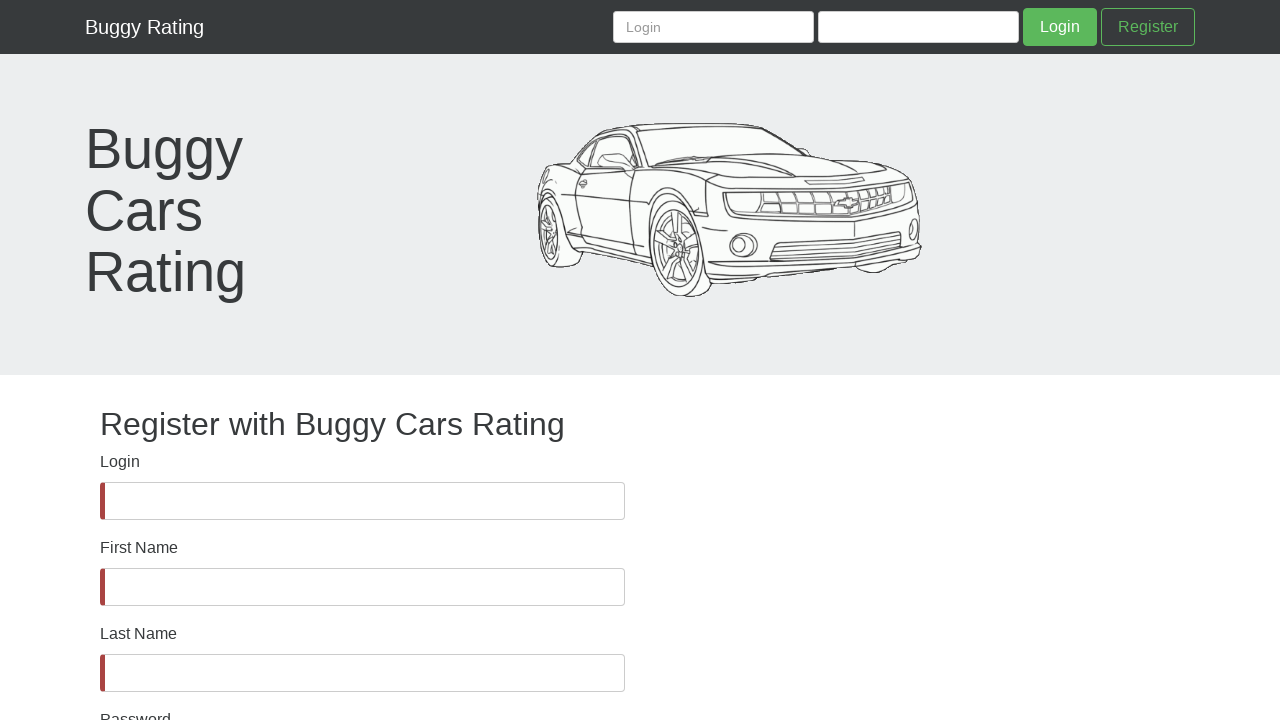

Filled firstName field with mixed case, spaces, and numbers (49 characters) on #firstName
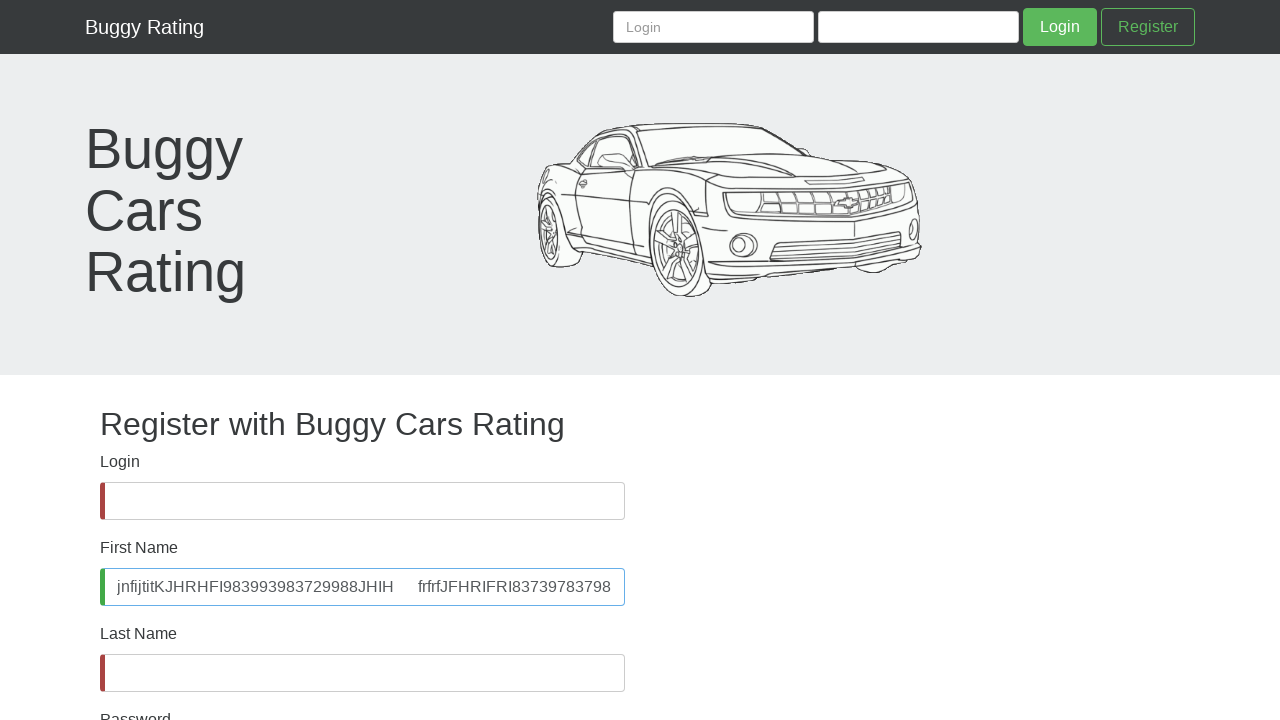

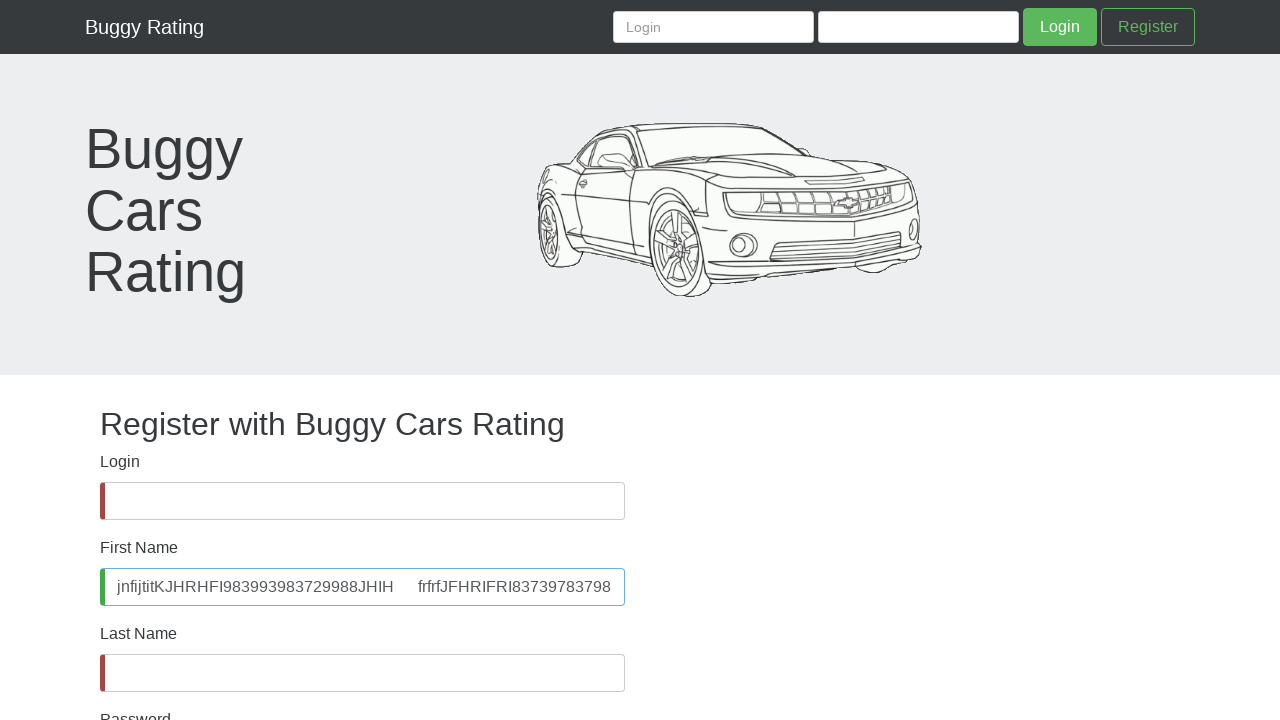